Tests Bootstrap dropdown functionality by clicking on a dropdown menu and verifying that dropdown options are displayed

Starting URL: https://www.w3schools.com/bootstrap/bootstrap_dropdowns.asp

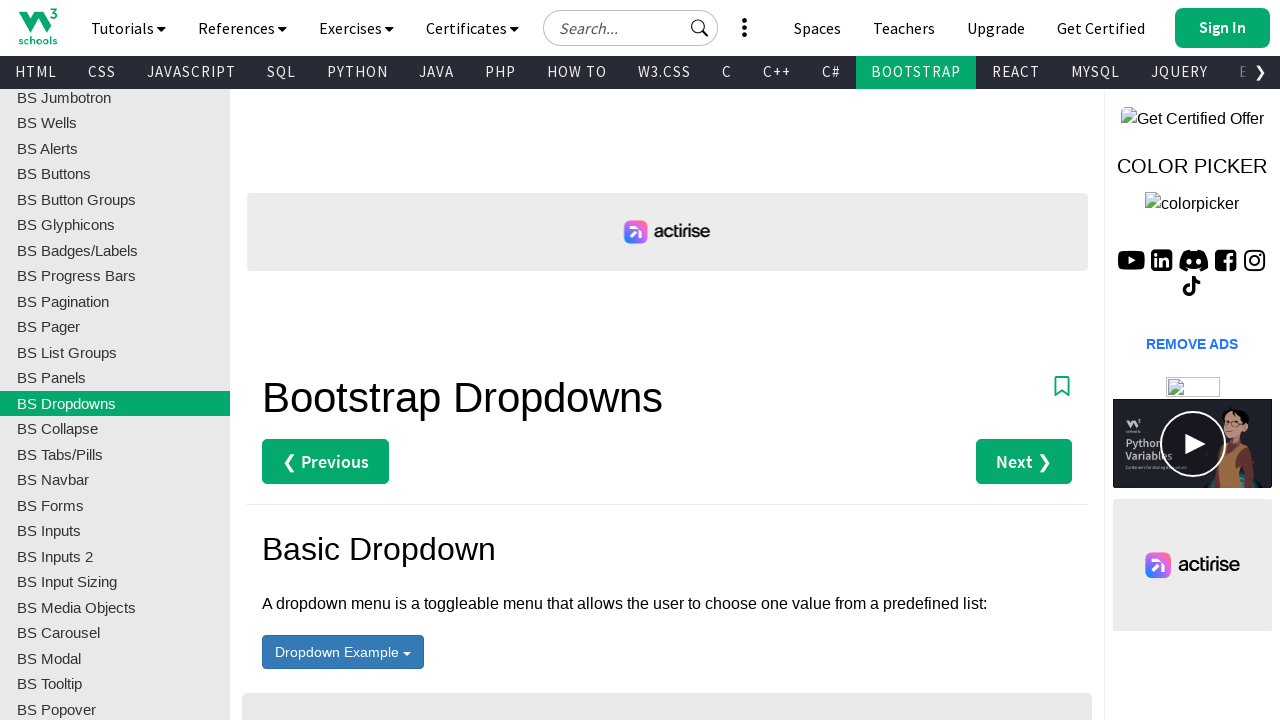

Clicked on the dropdown menu button at (343, 652) on #menu1
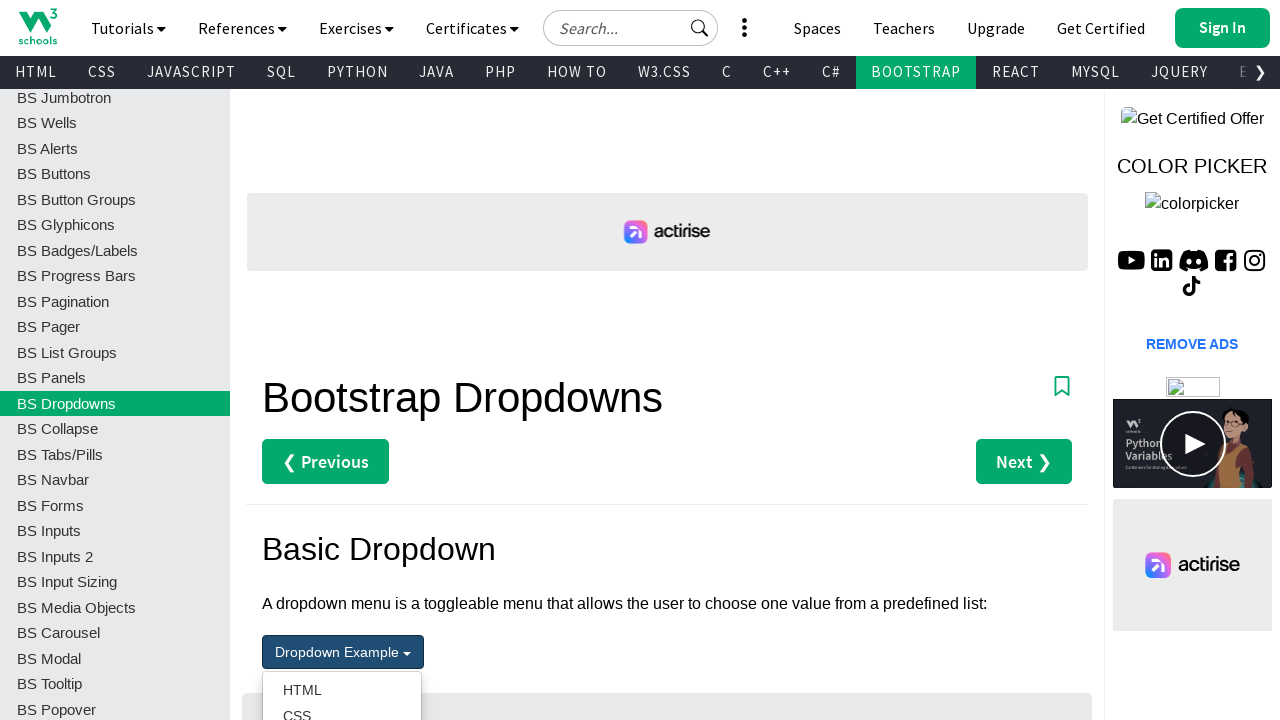

Dropdown options are now visible
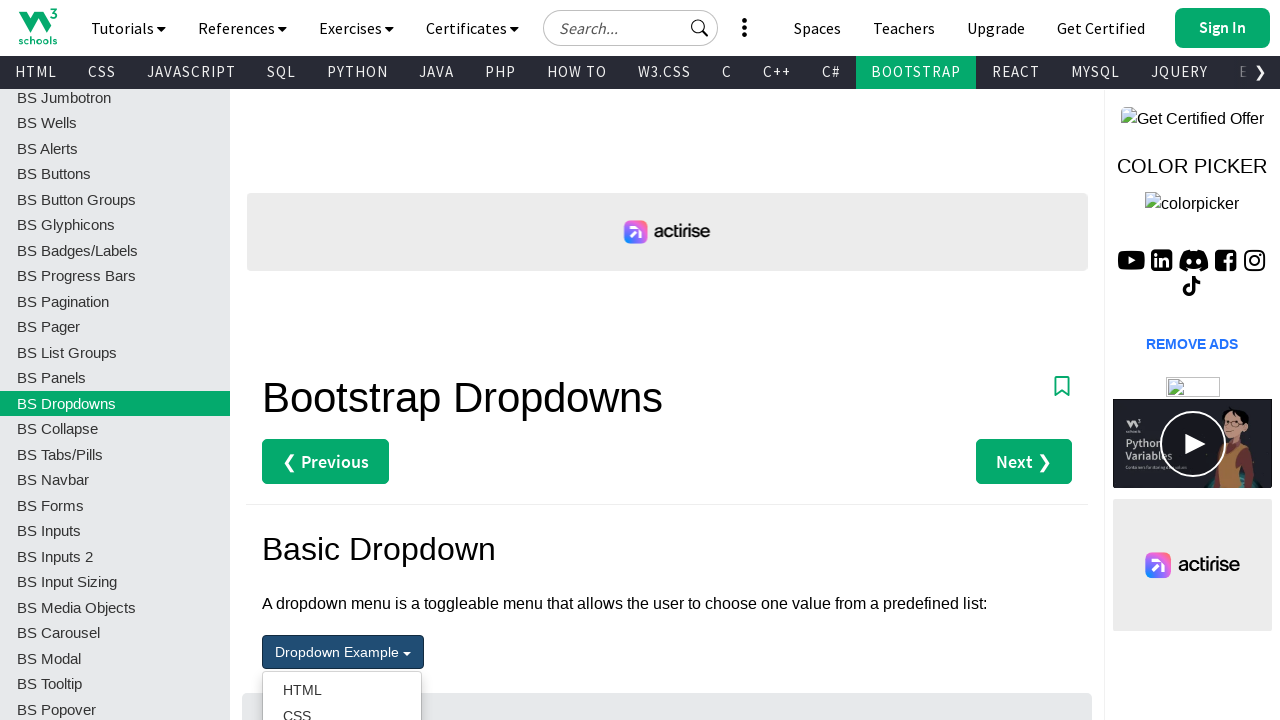

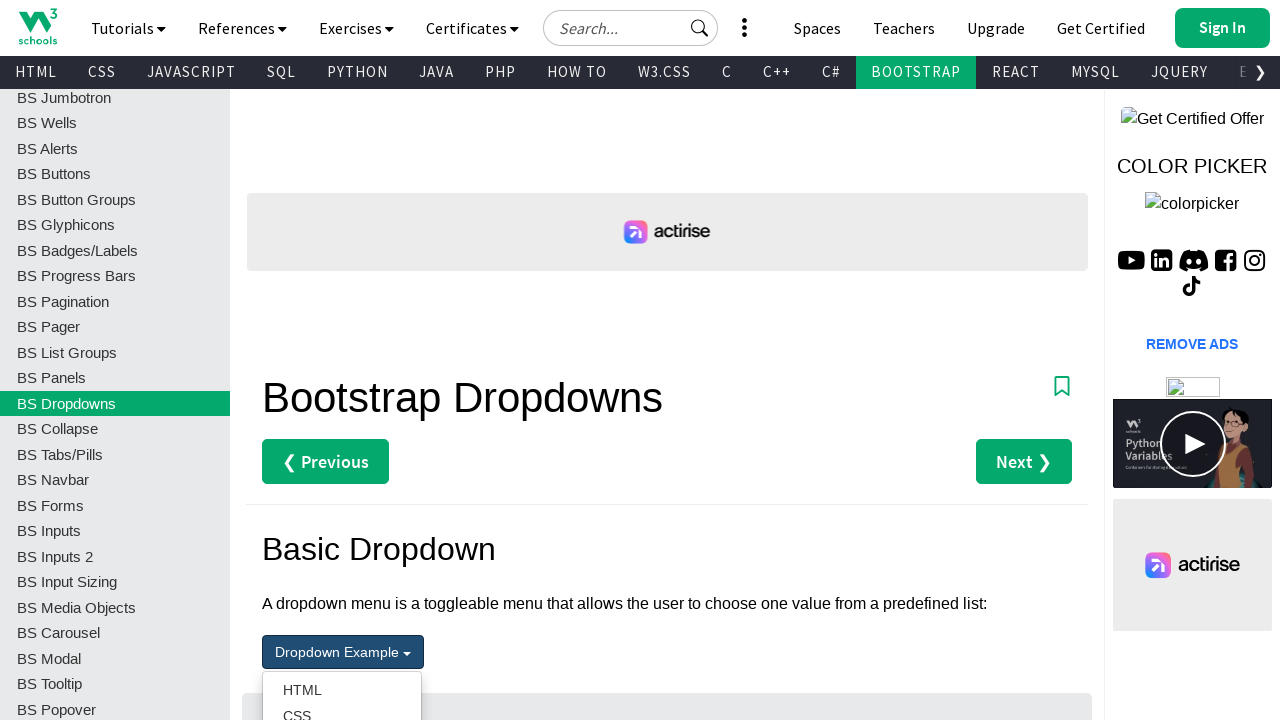